Tests the text input functionality on UI Testing Playground by navigating to the Text Input page, typing text into an input field, clicking a button, and verifying the button text updates correctly.

Starting URL: http://www.uitestingplayground.com/

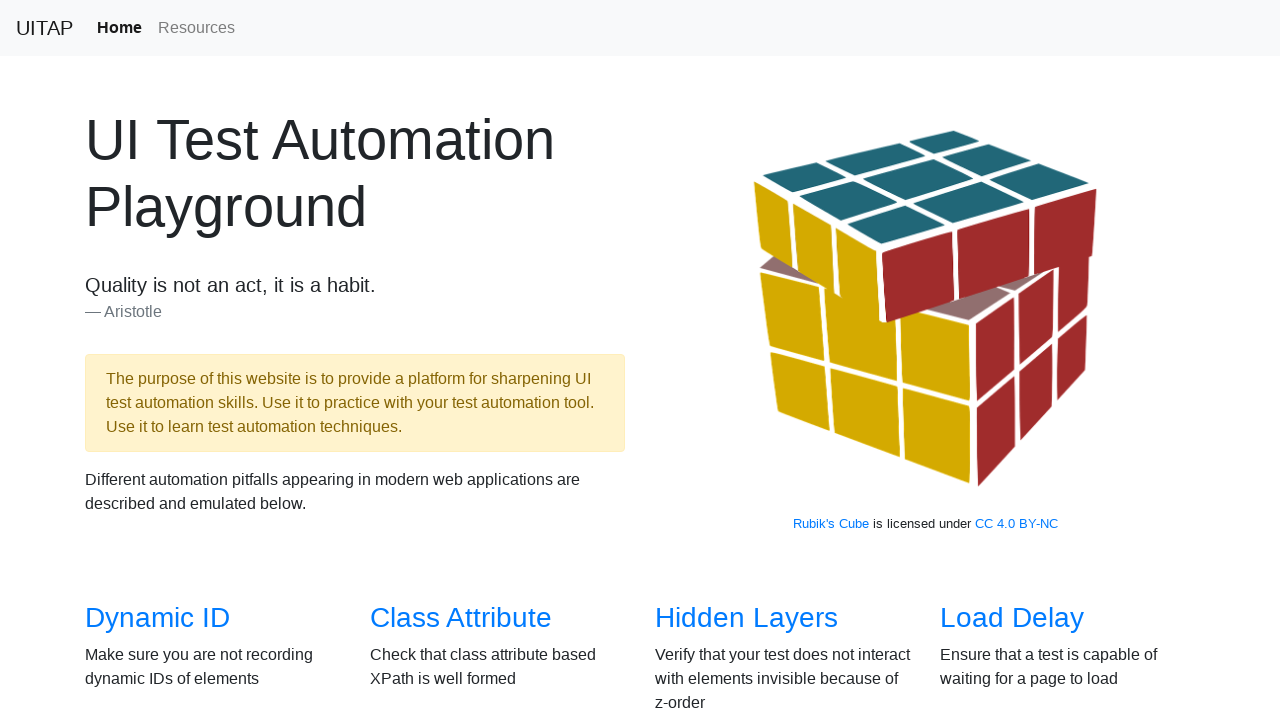

Clicked on 'Text Input' link to navigate to the text input test page at (1002, 360) on internal:role=link[name="Text Input"i]
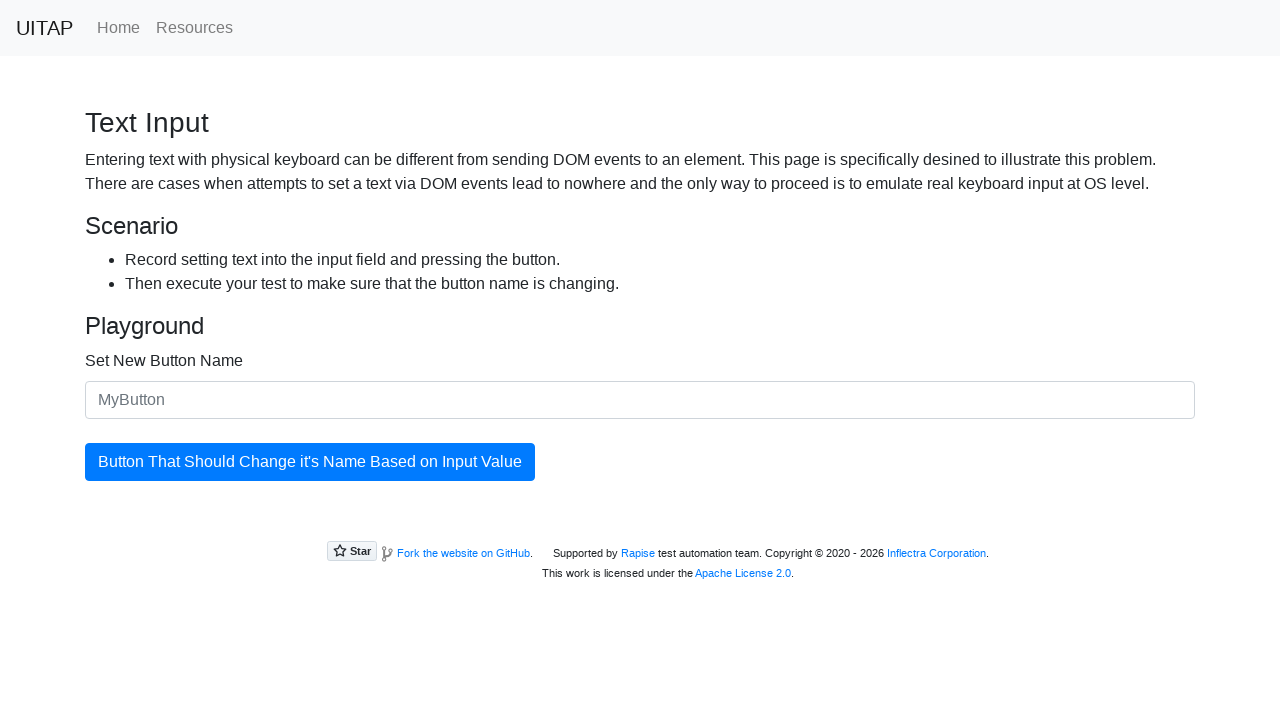

Typed 'Update button text' into the input field with placeholder 'MyButton' on internal:attr=[placeholder="MyButton"i]
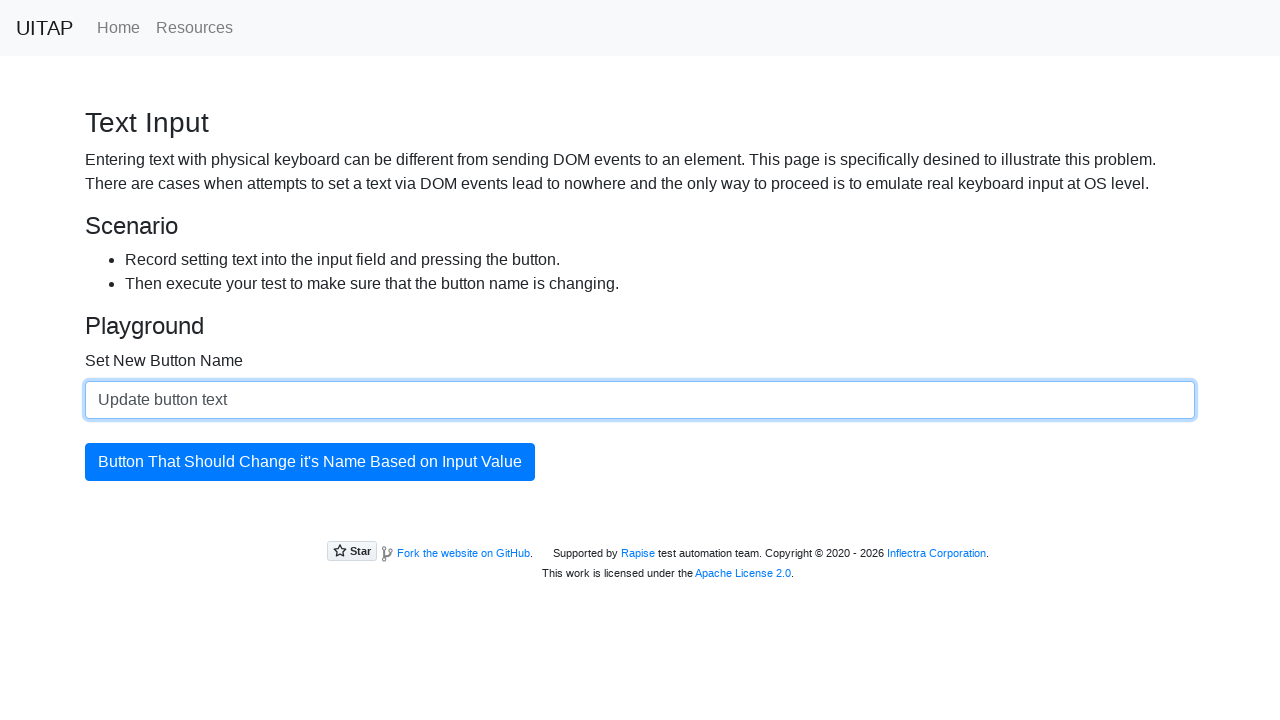

Clicked the updating button at (310, 462) on xpath=//*[@id="updatingButton"]
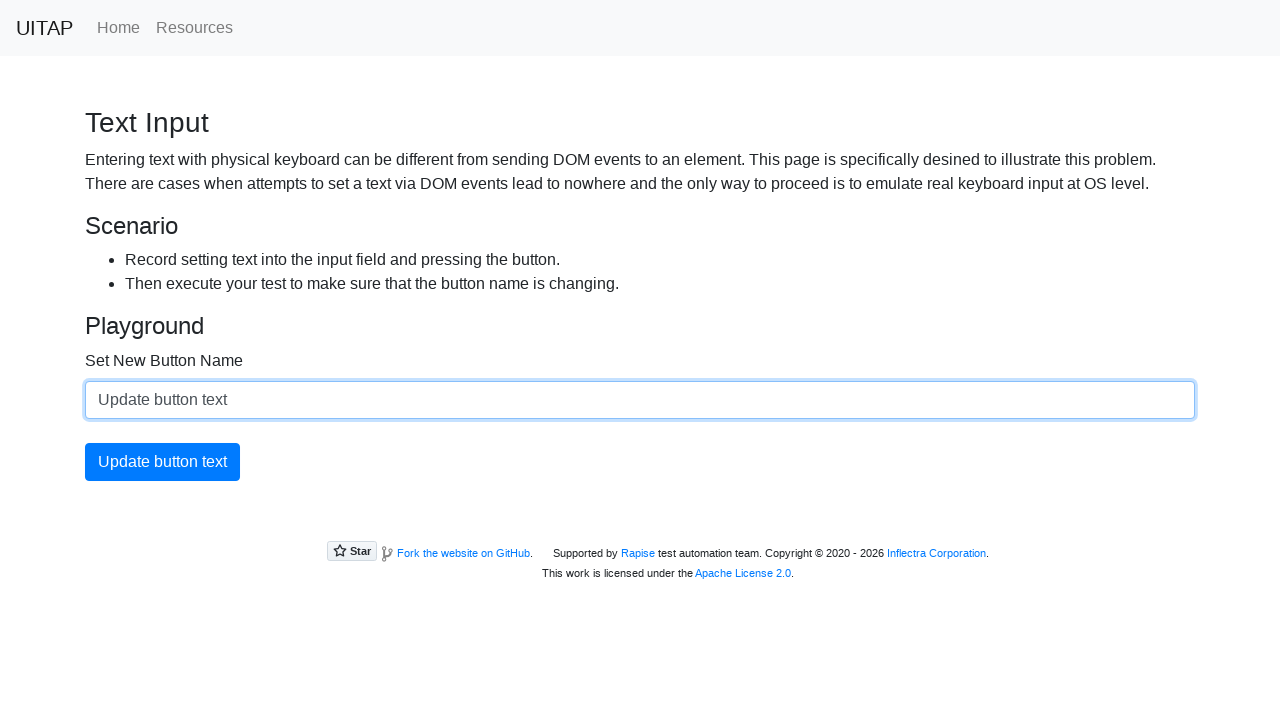

Retrieved updated button text
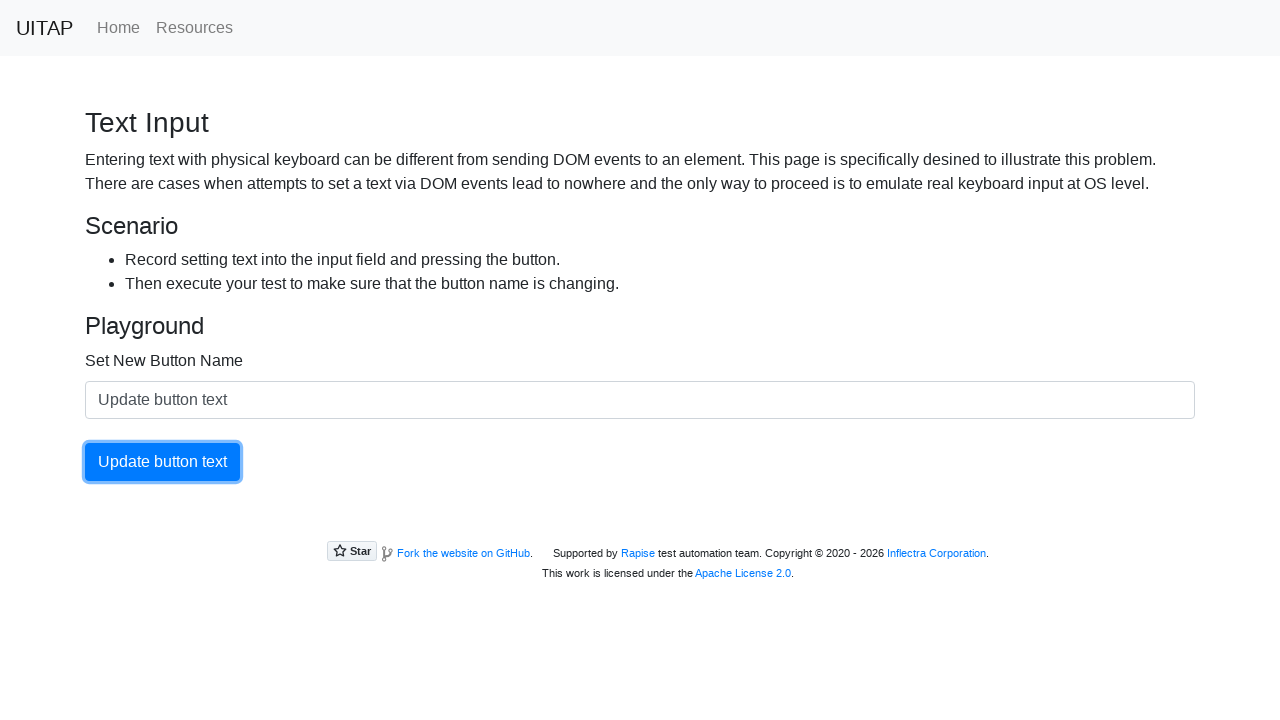

Verified that button text was updated correctly to 'Update button text'
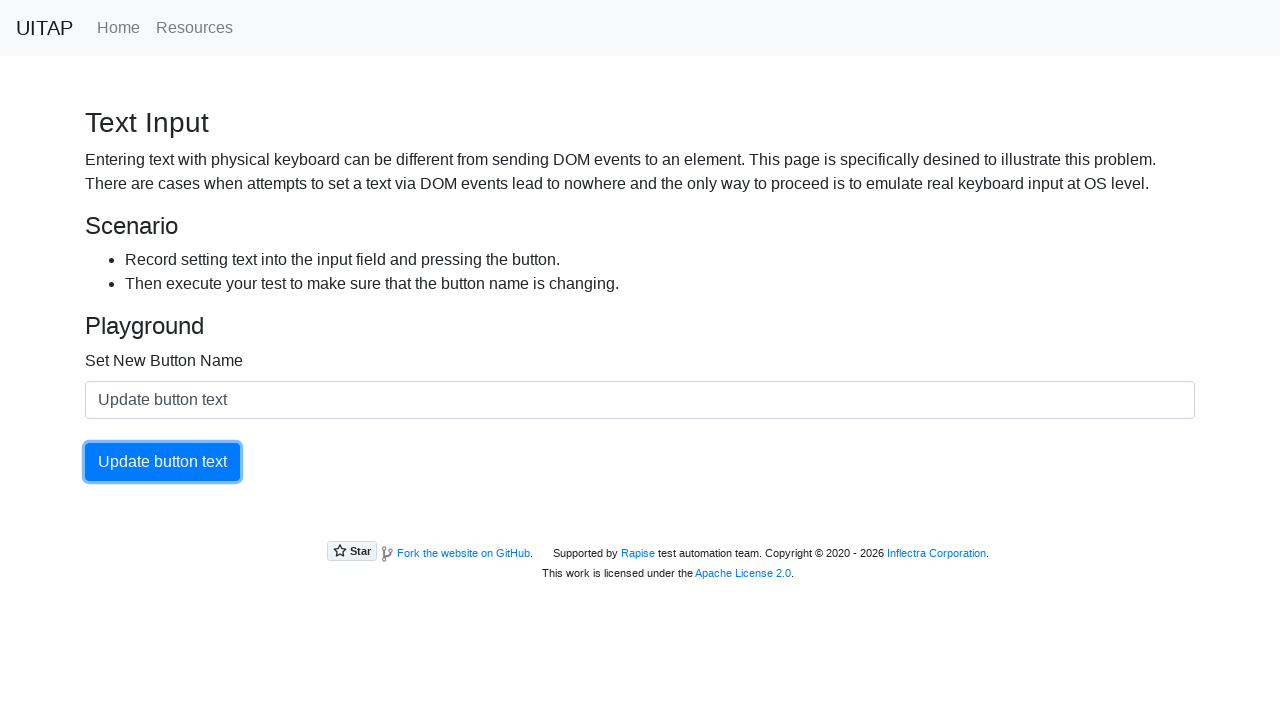

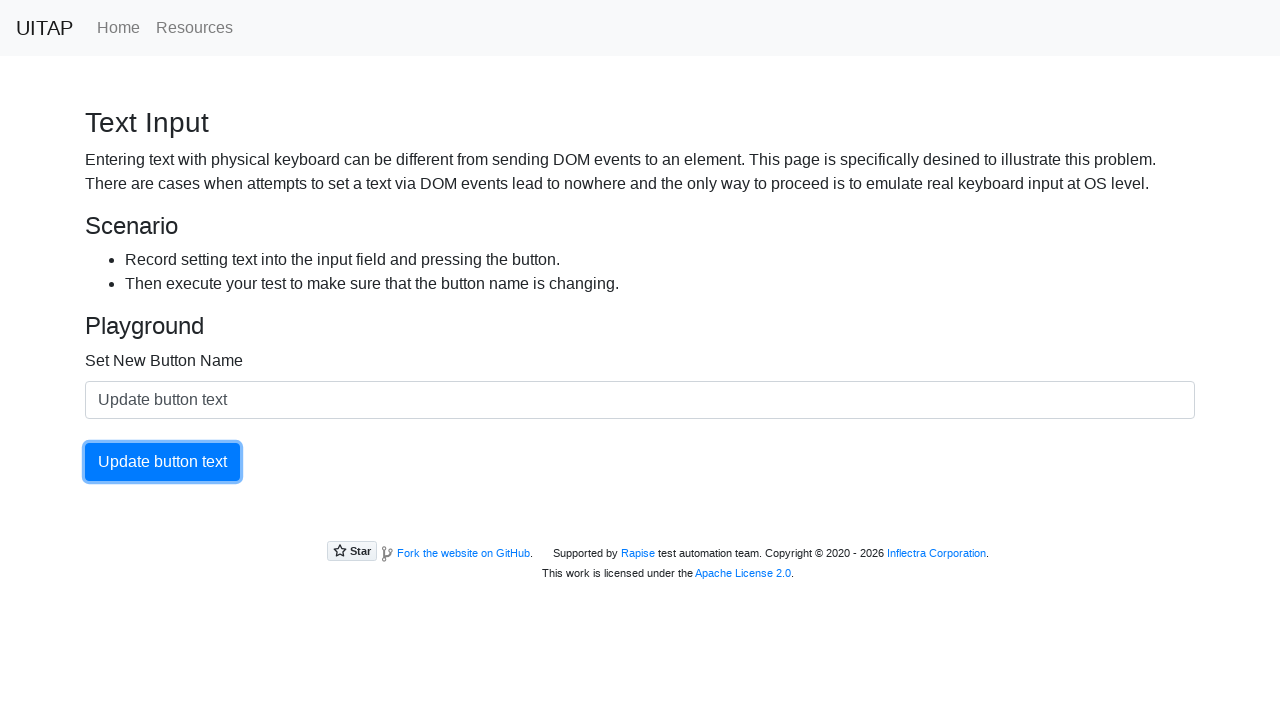